Navigates to the Big Page with Many Elements by clicking the corresponding link

Starting URL: https://ultimateqa.com/automation/

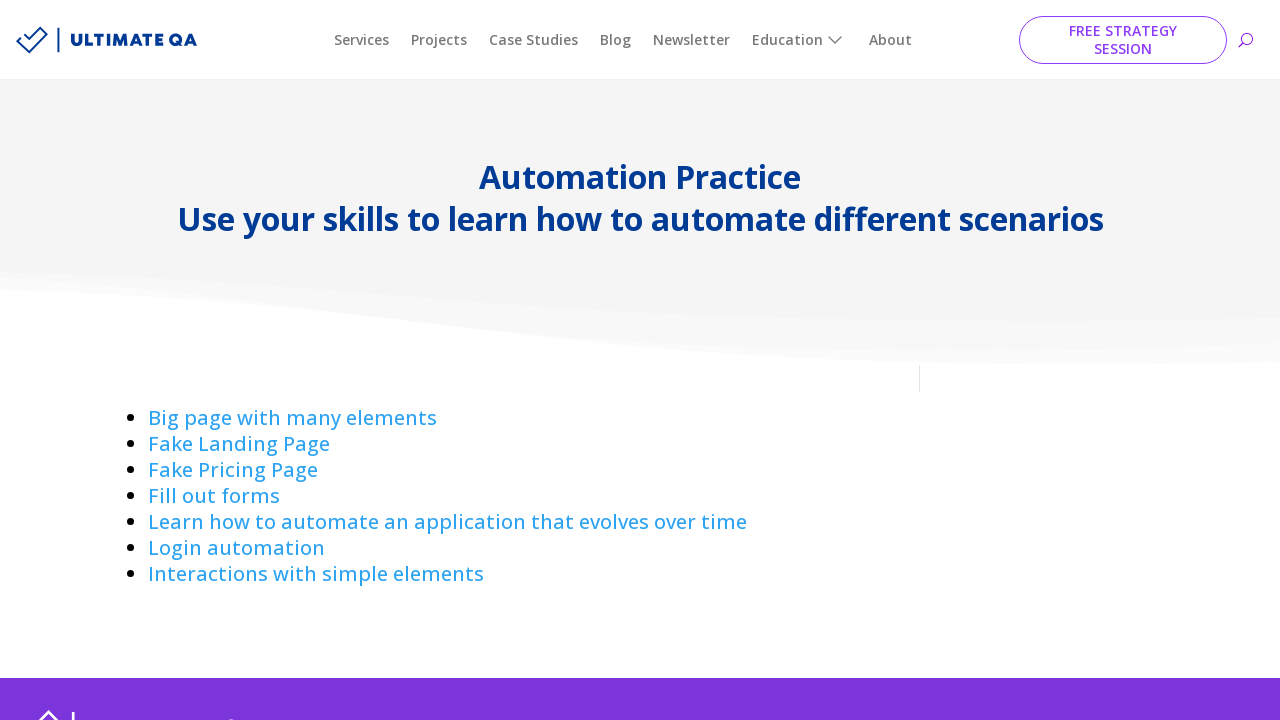

Clicked on the 'Big page with' link at (292, 418) on a:has-text('Big page with ')
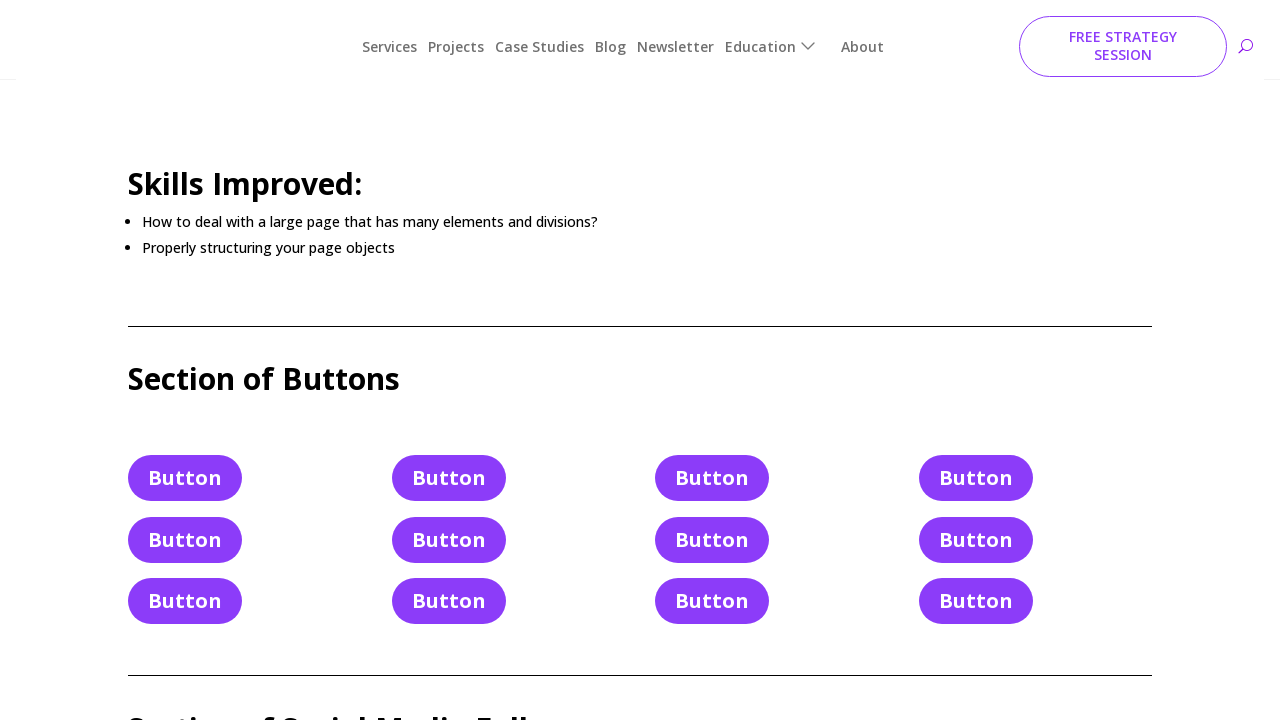

Navigation to Big Page with Many Elements completed
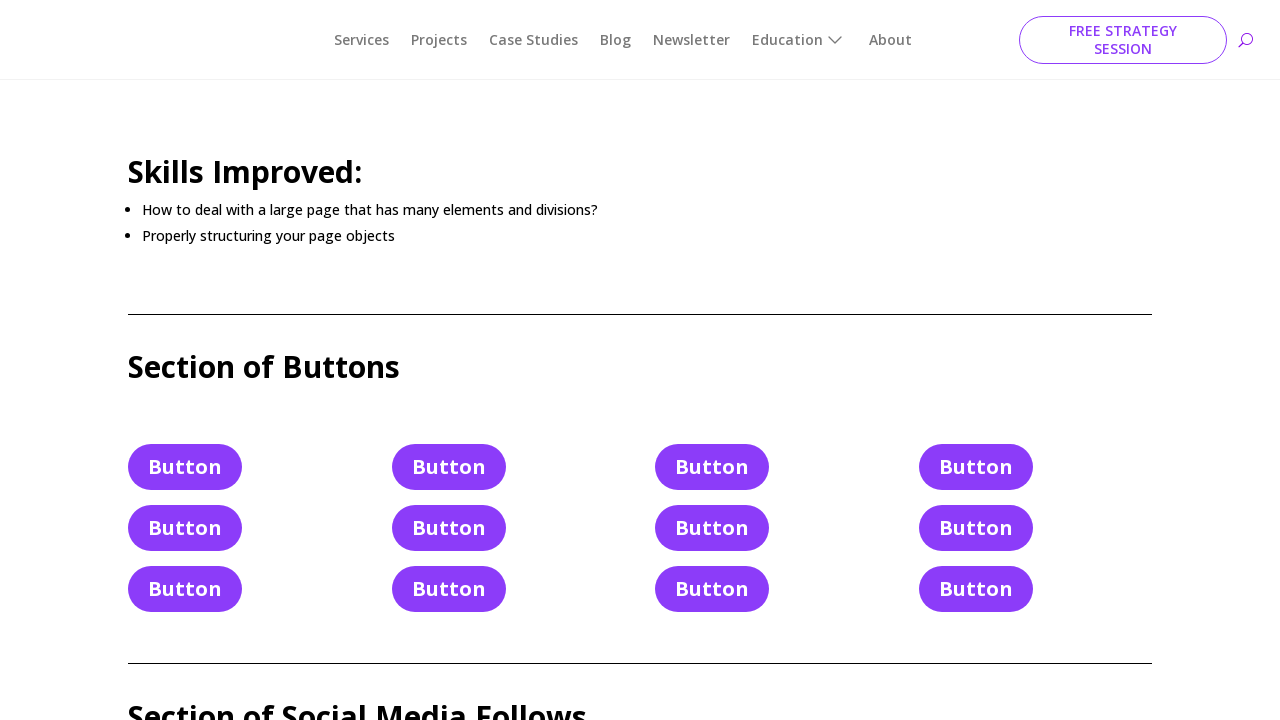

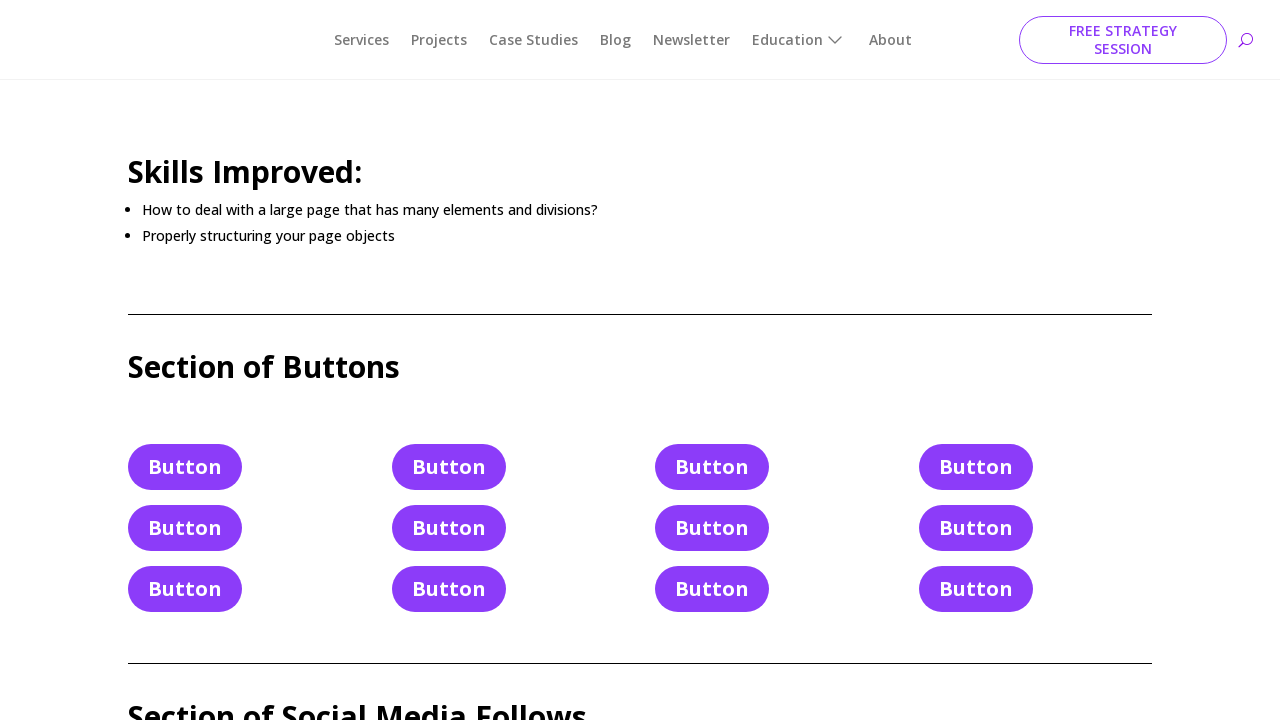